Tests unit conversion by entering a value and verifying the converted output

Starting URL: https://www.unitconverters.net

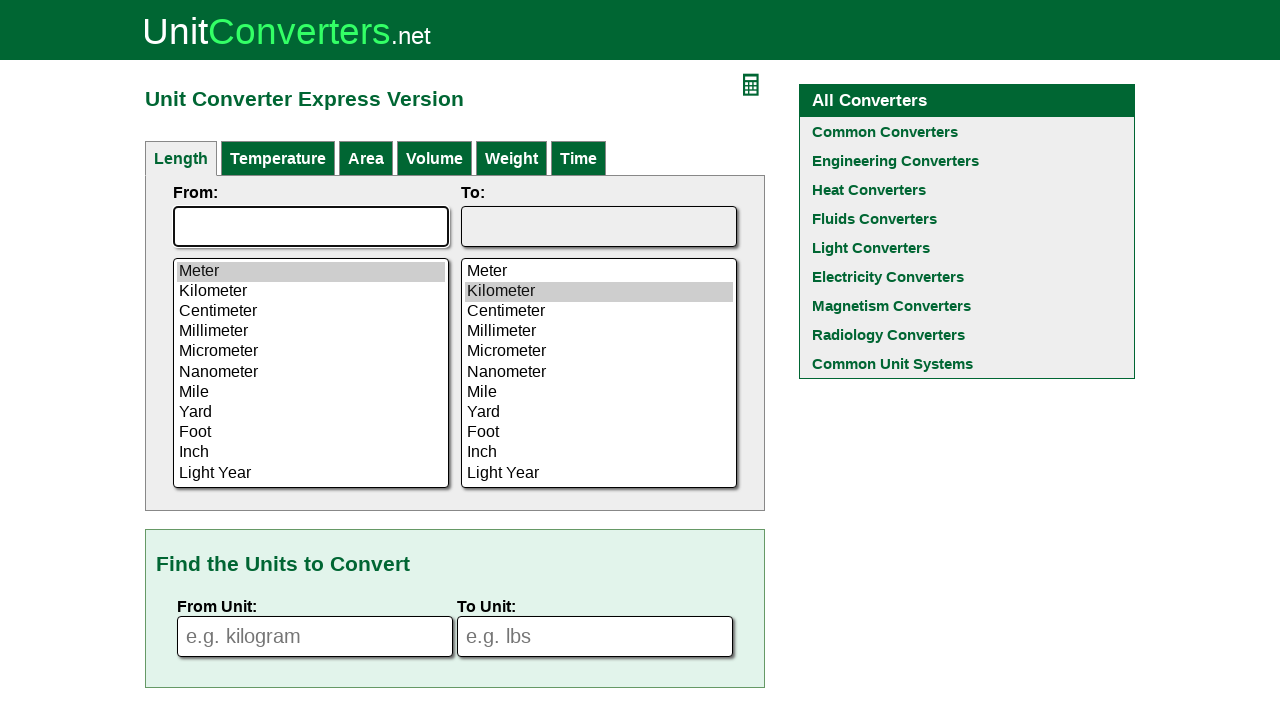

Entered value '100' in the 'fromVal' input field on input[name='fromVal']
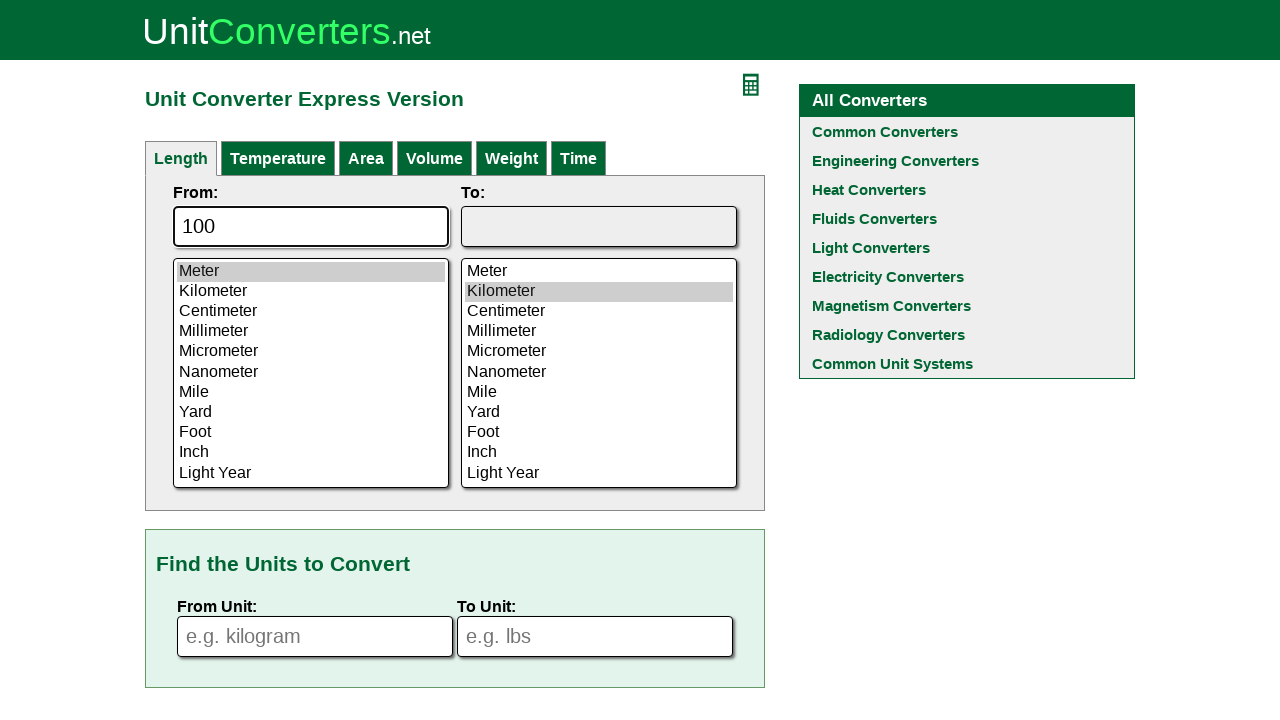

Conversion result field loaded and became visible
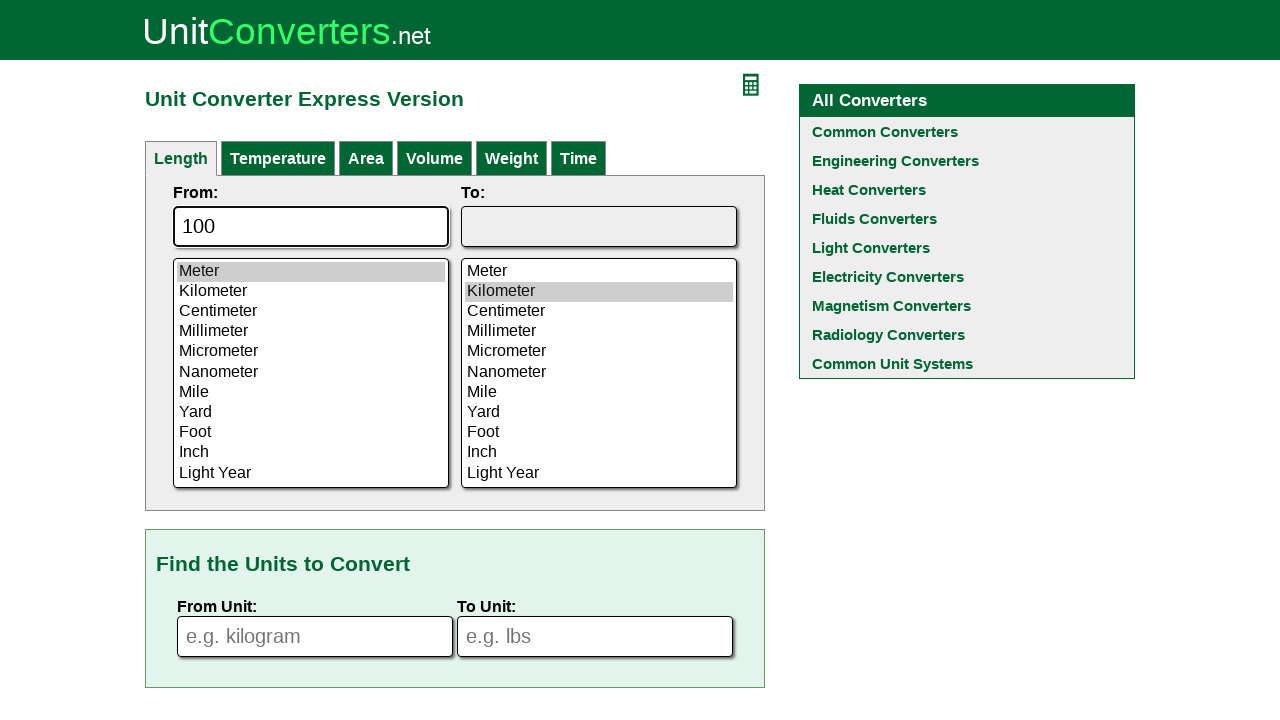

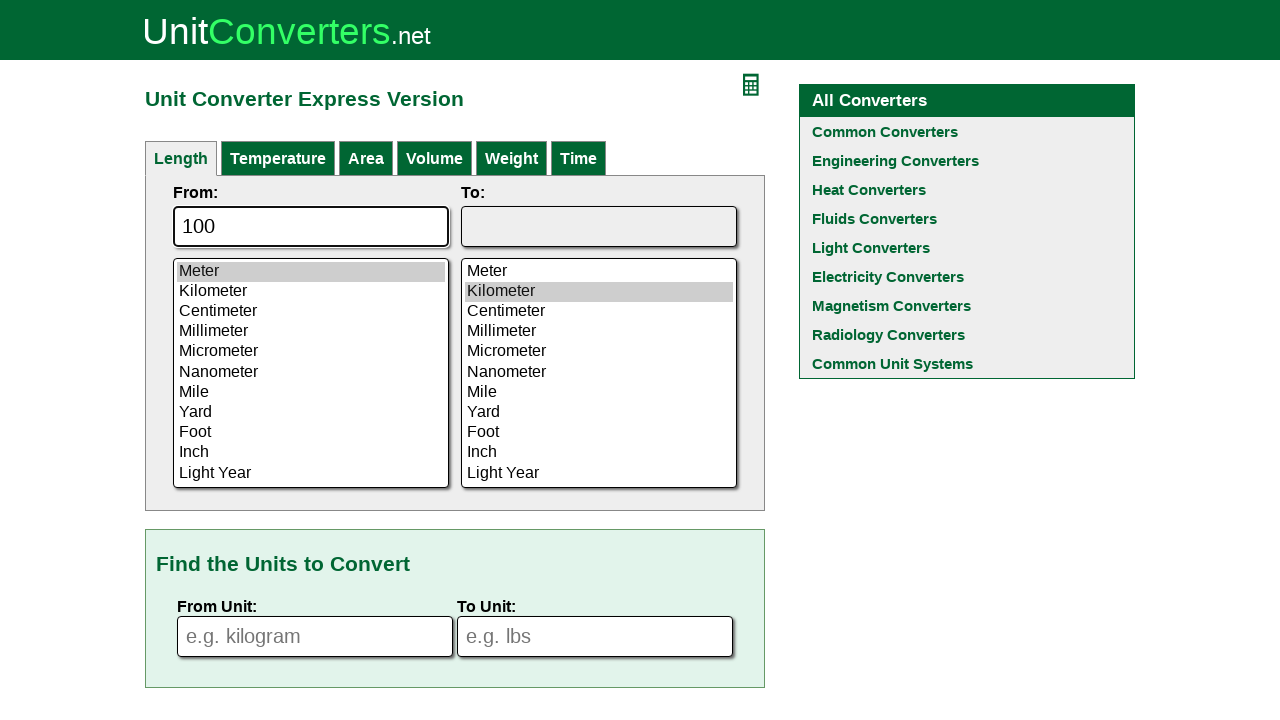